Tests that clicking the "Start" link in the footer navigates back to the homepage.

Starting URL: https://www.99-bottles-of-beer.net/

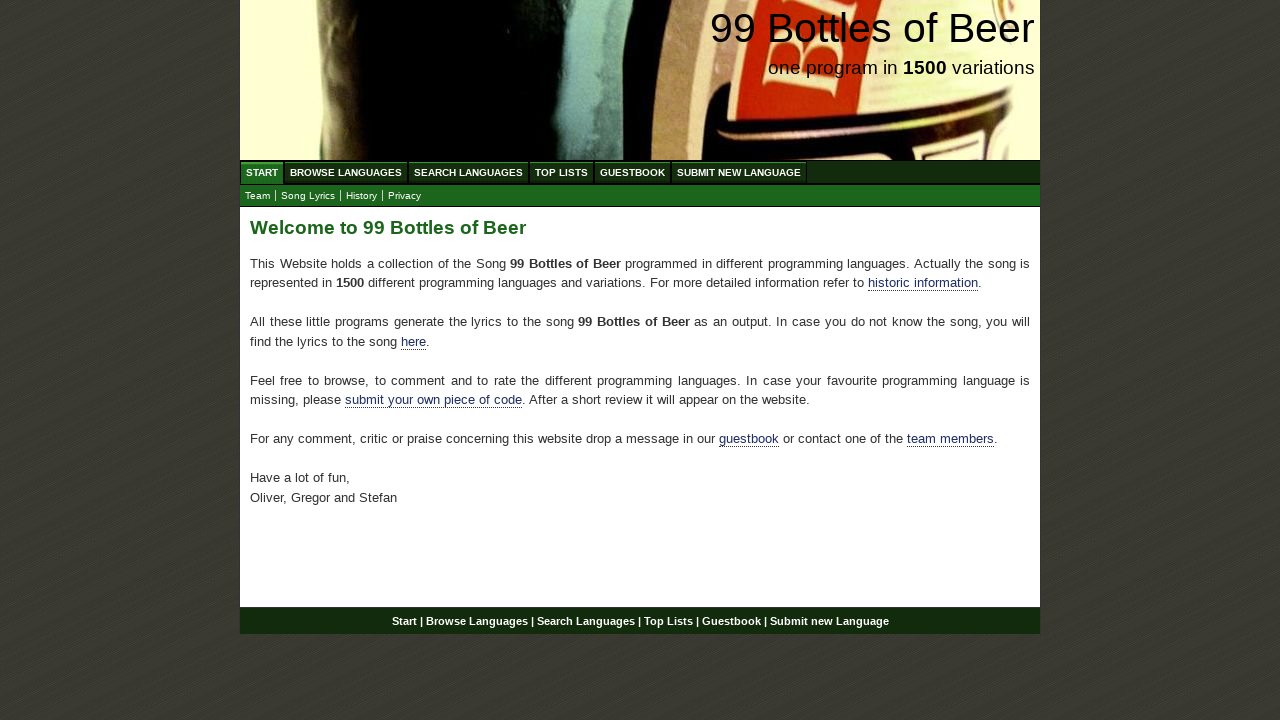

Clicked the 'Start' link in the footer at (404, 621) on xpath=//div[@id='footer']//a[@href='/']
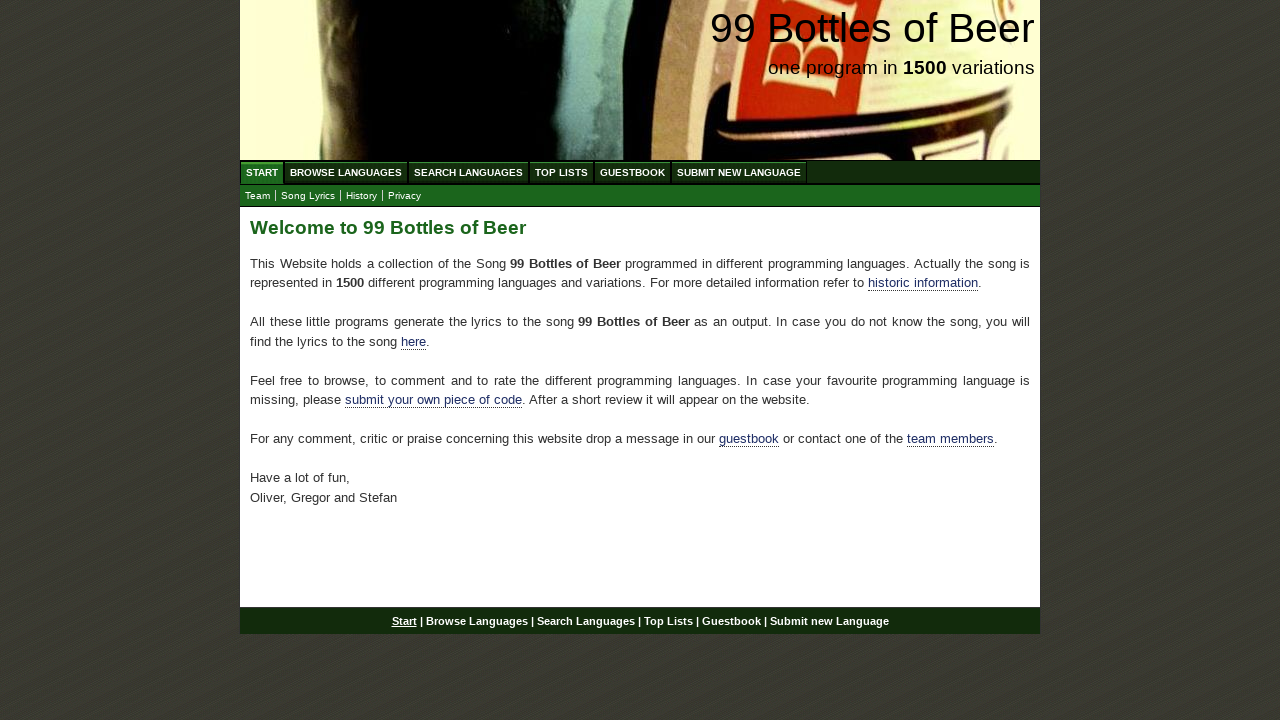

Navigation to homepage completed successfully
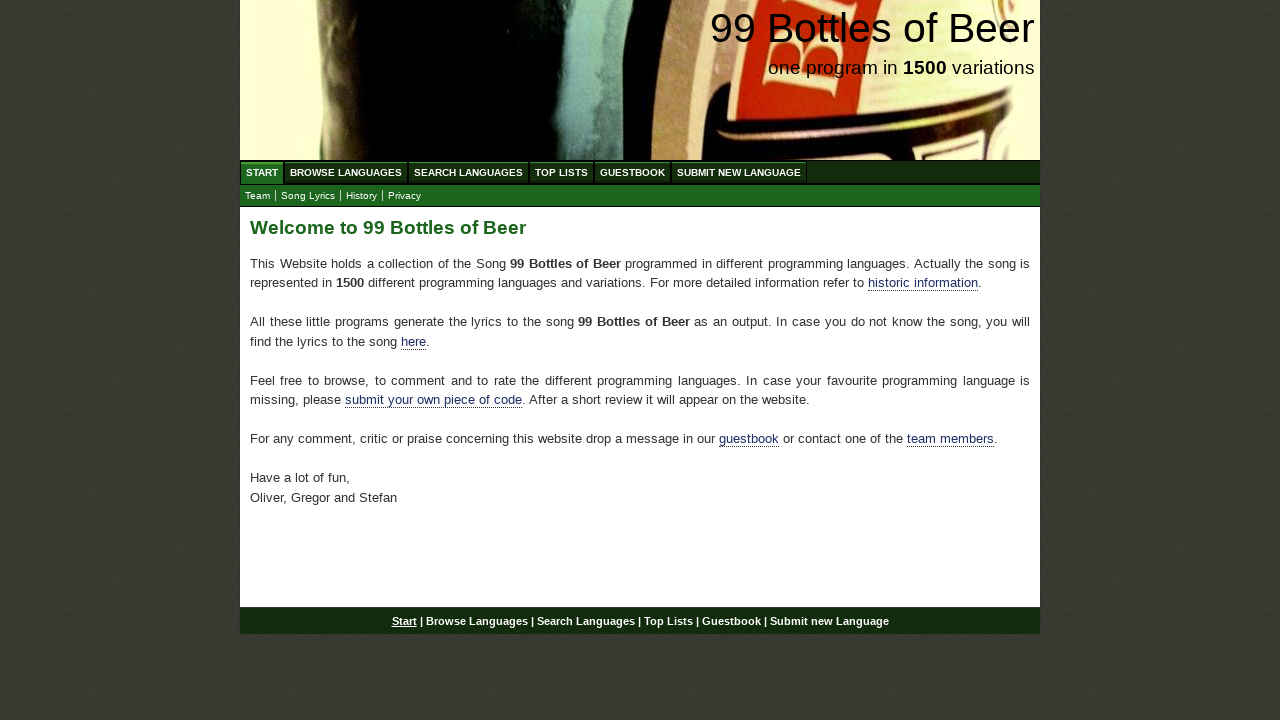

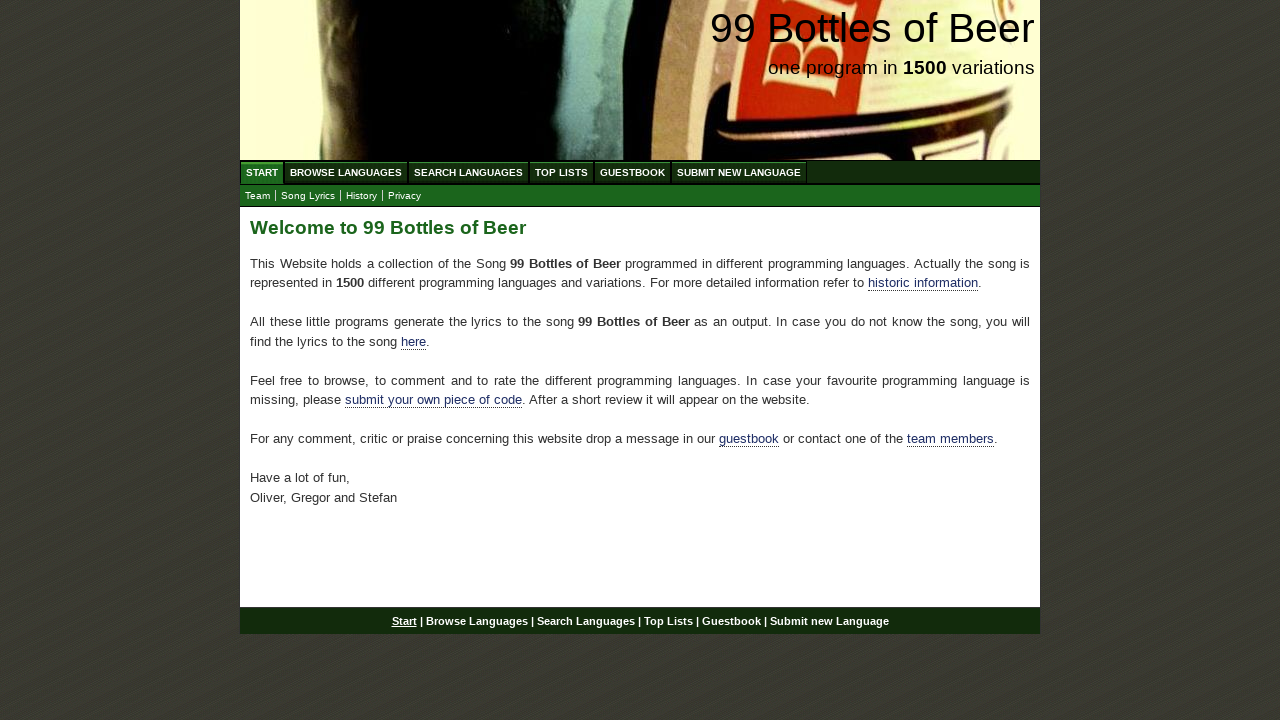